Tests drag and drop functionality by dragging element B to element A's position and verifying the elements swap positions

Starting URL: https://the-internet.herokuapp.com/drag_and_drop

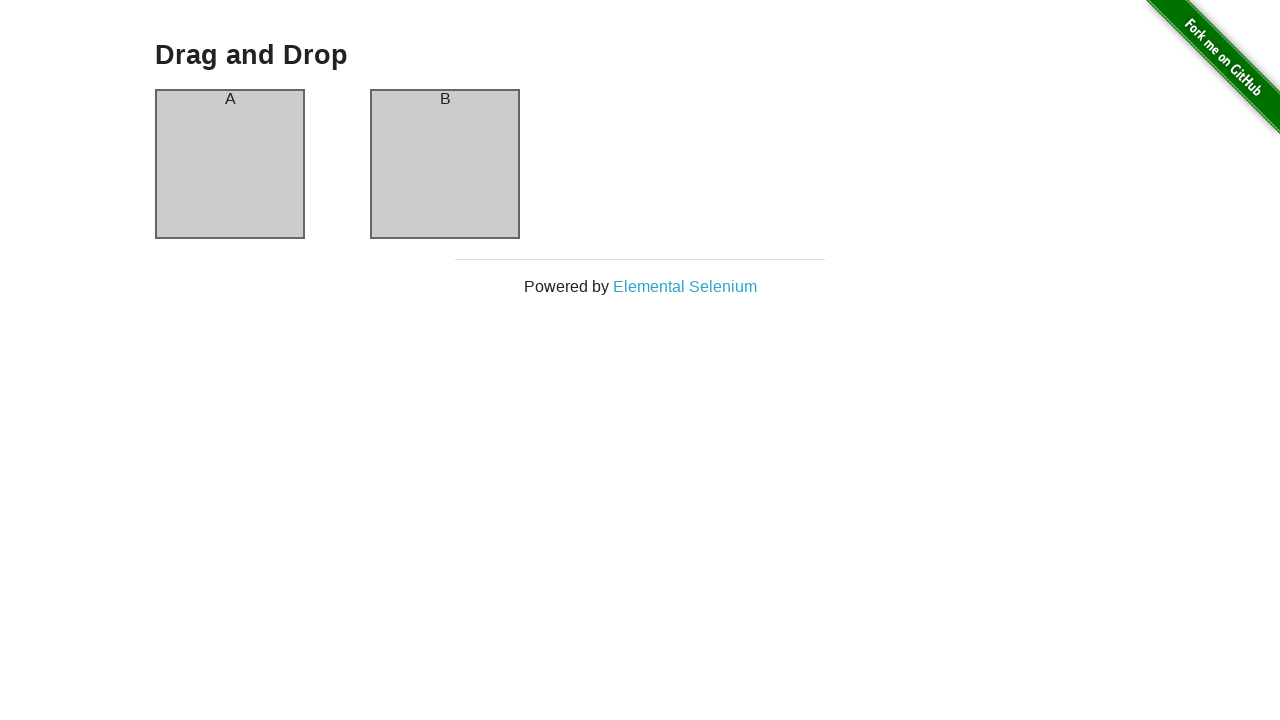

Located element A (column-a)
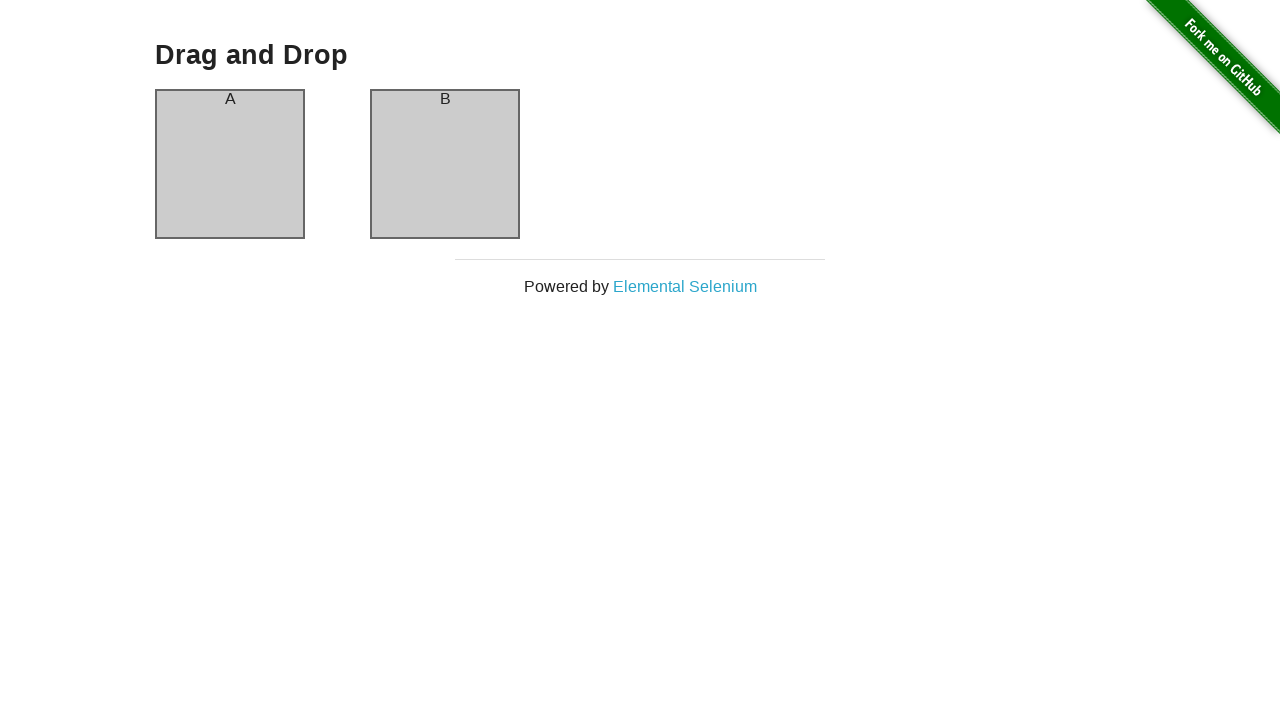

Located element B (column-b)
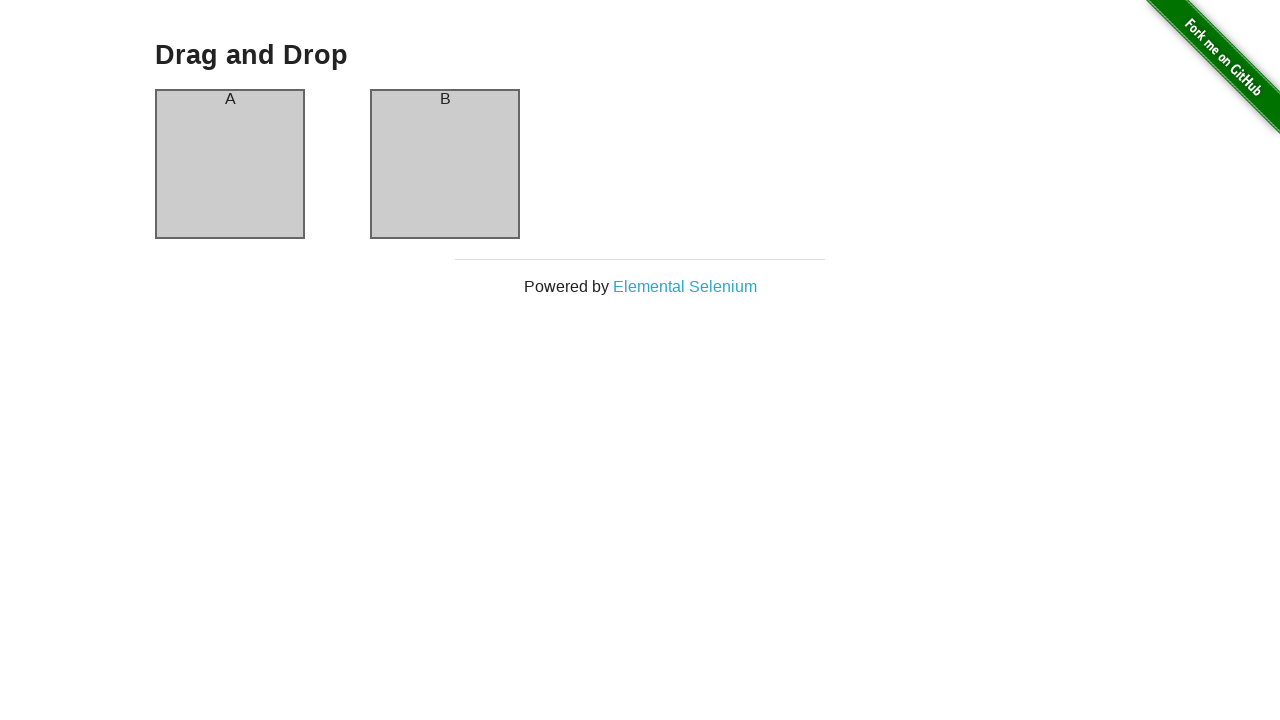

Dragged element B to element A's position at (230, 164)
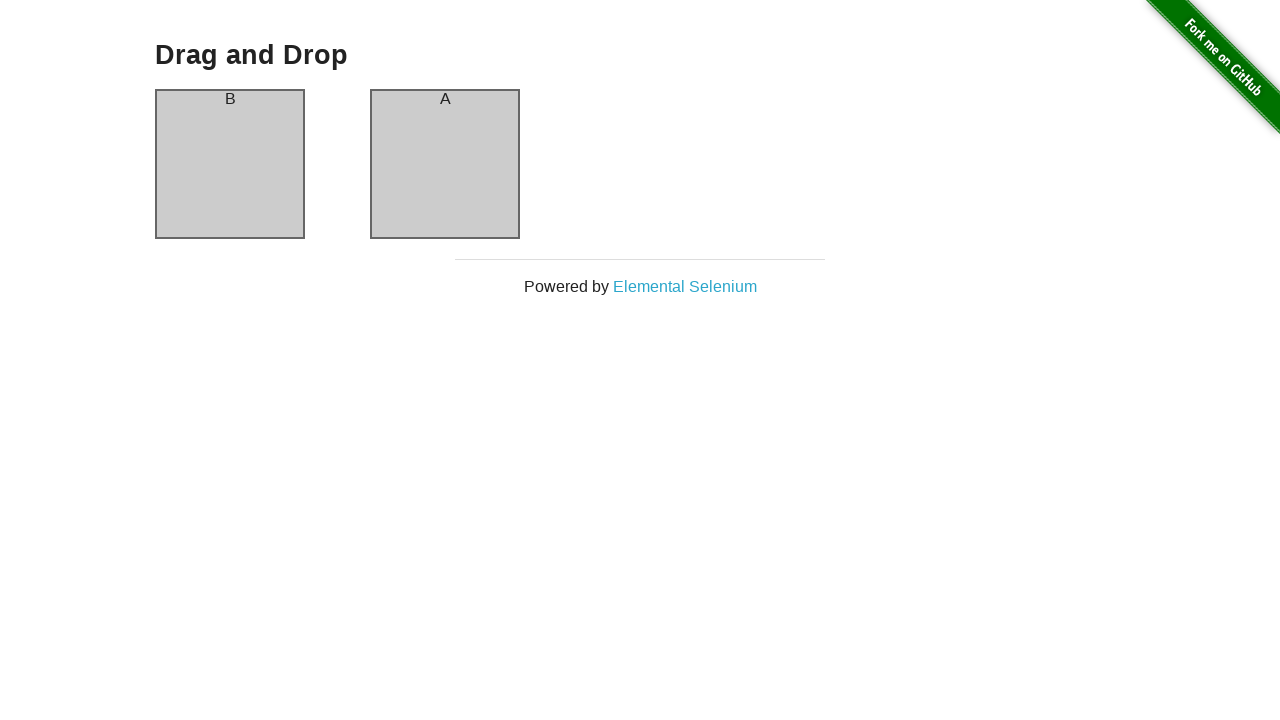

Waited 500ms for drag animation to complete
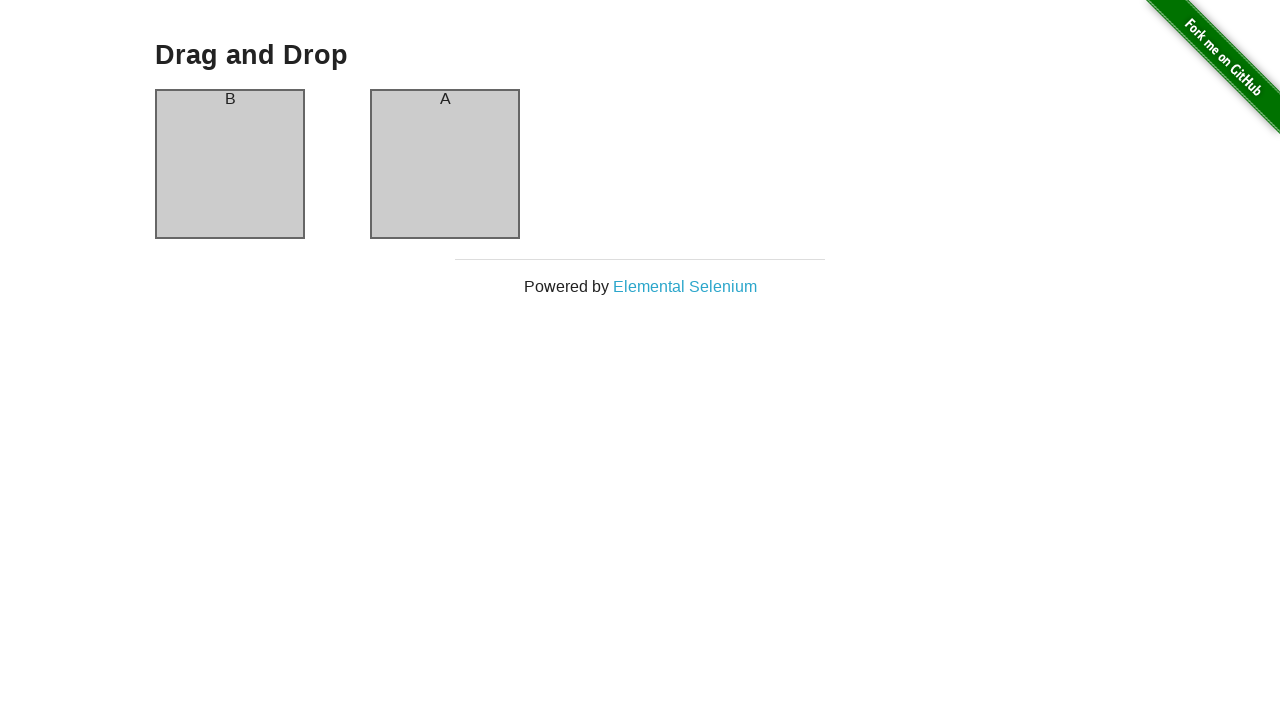

Verified element B header is present after drag
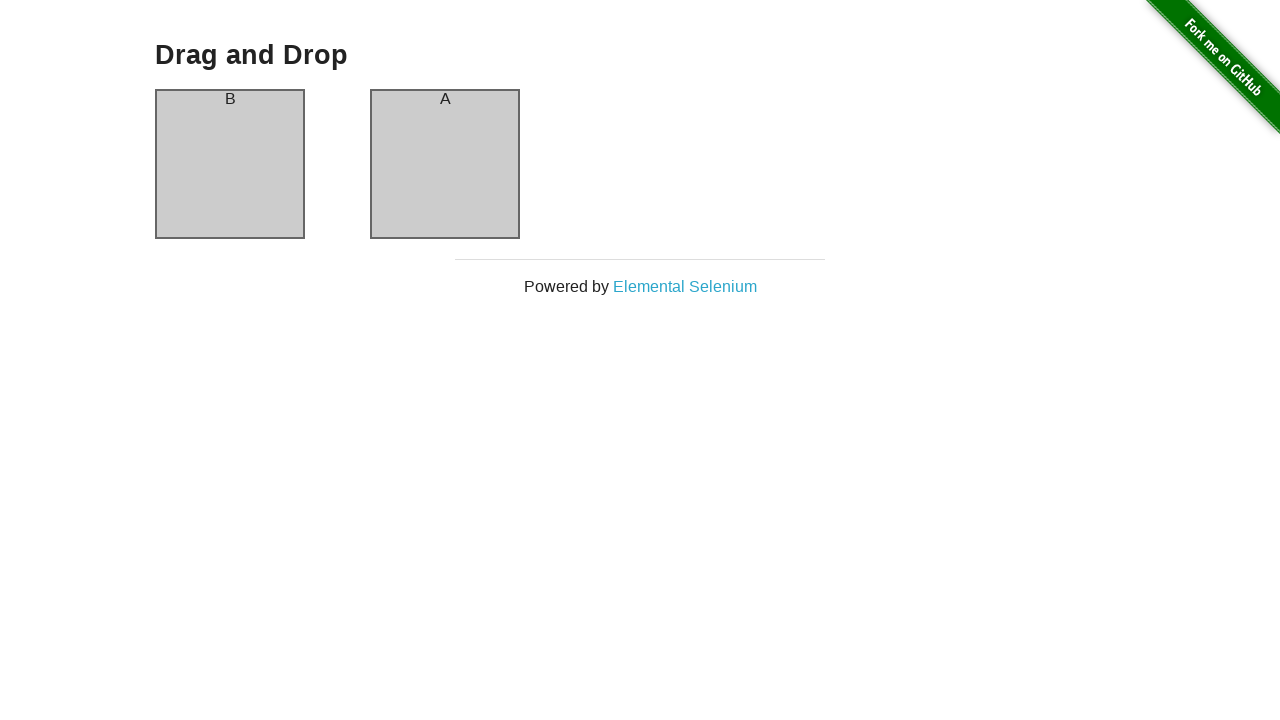

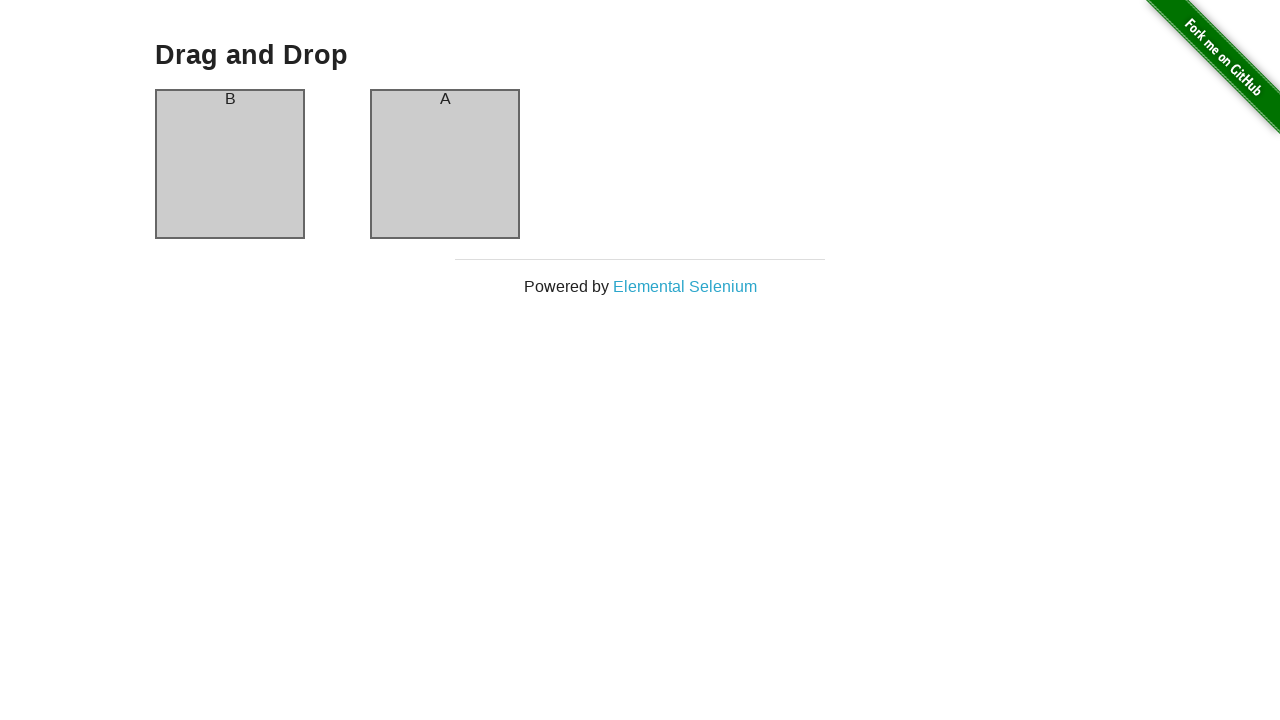